Clicks and verifies navigation through Hotels, Tours, and Blogs header links

Starting URL: https://flights.flightalternative.com/

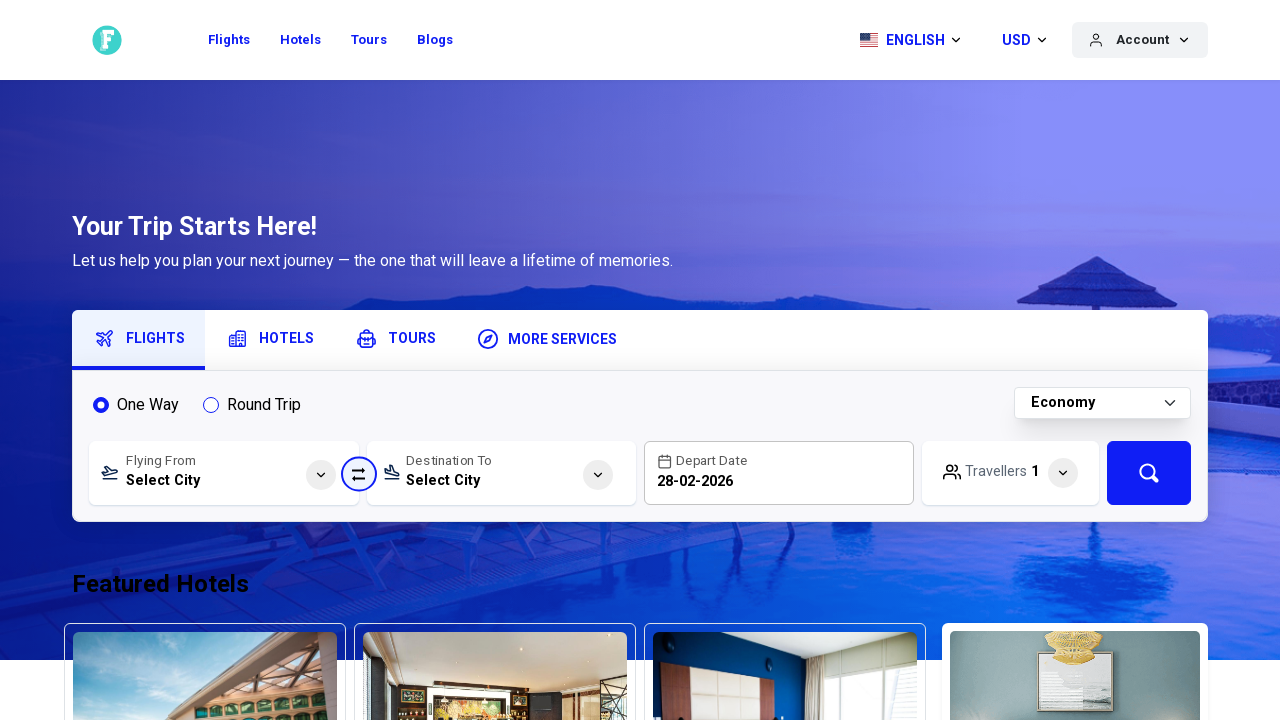

Clicked on Hotels header link at (301, 40) on xpath=//a[contains(text(), 'Hotels')]
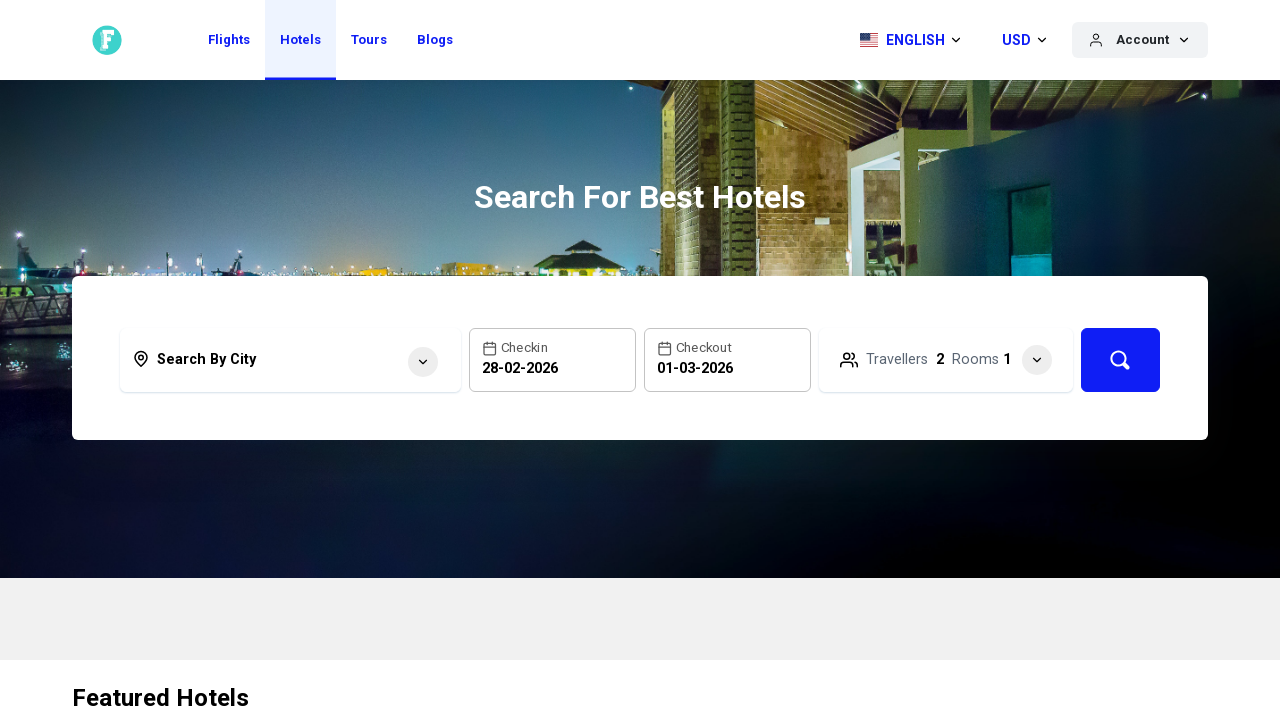

Verified Featured Hotels section loaded on Hotels page
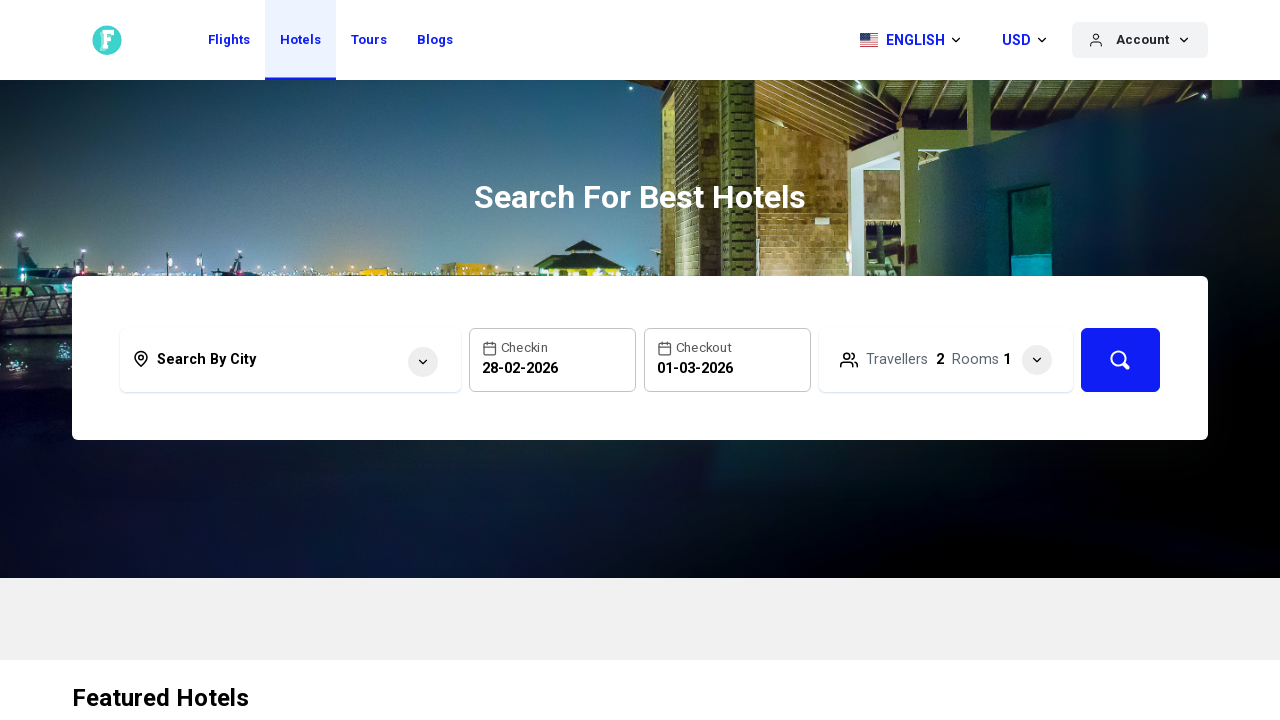

Clicked on Tours header link at (369, 40) on xpath=//a[contains(text(), 'Tours')]
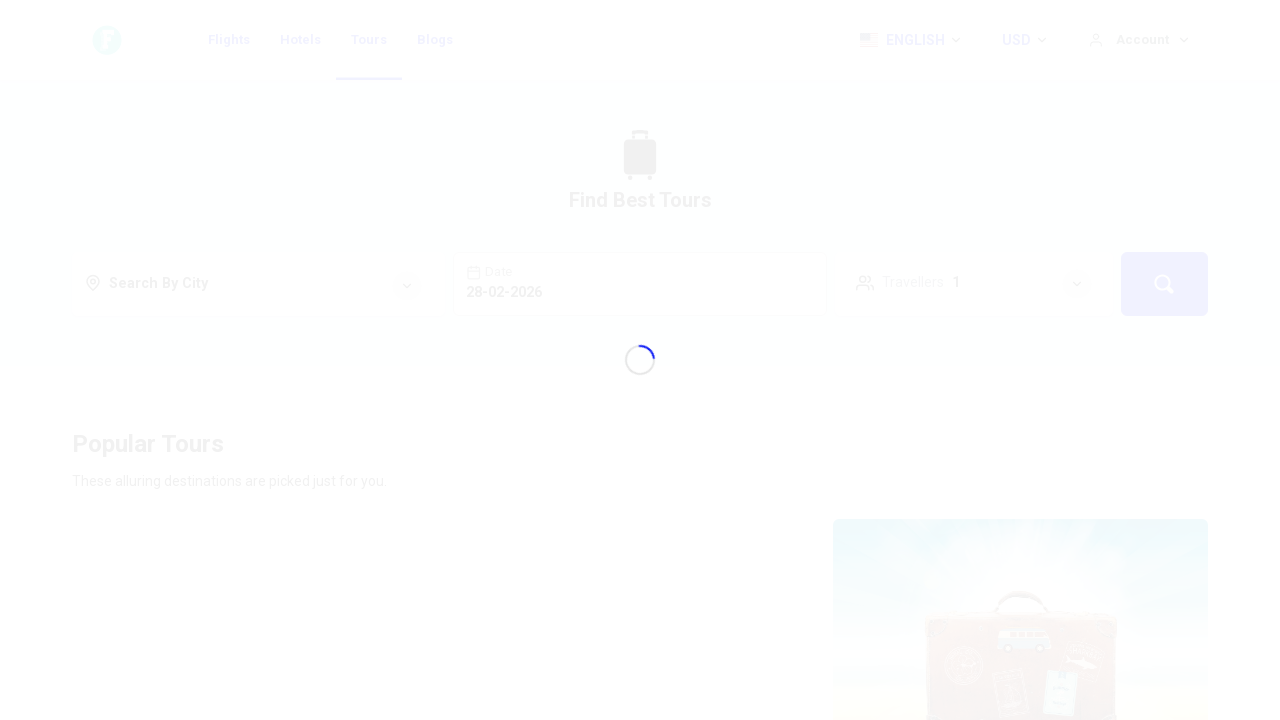

Verified Popular Tours section loaded on Tours page
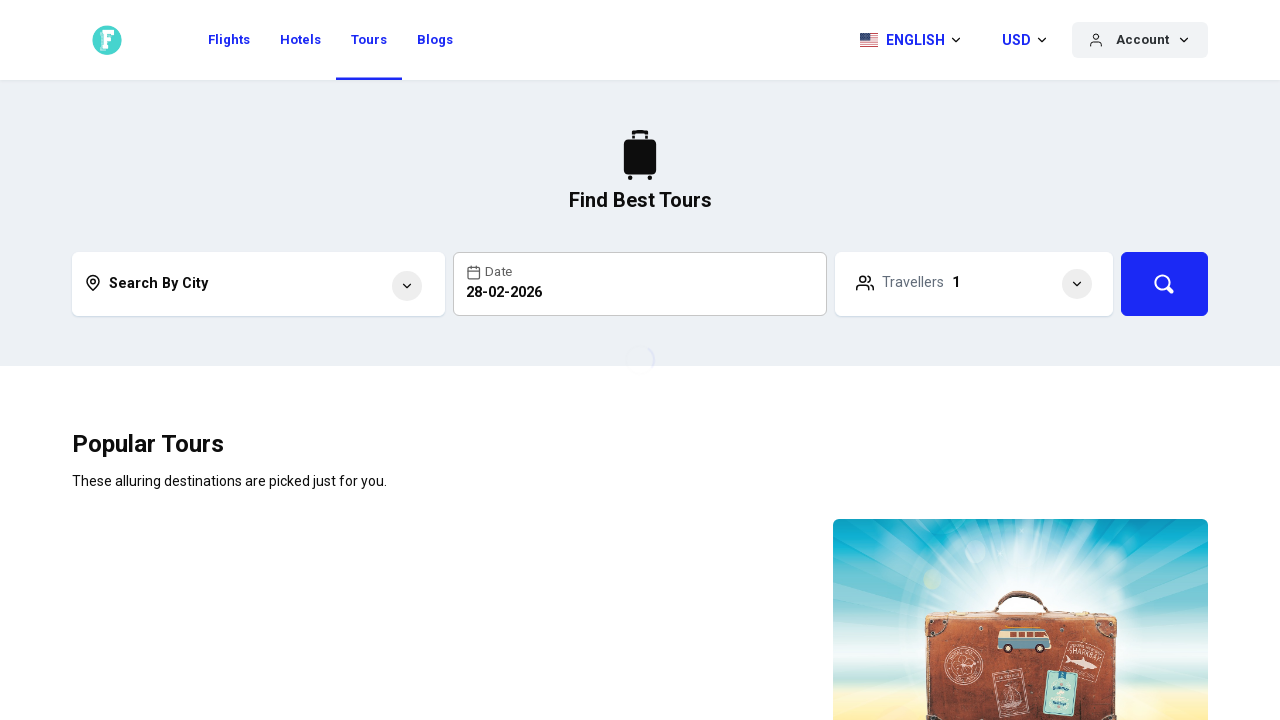

Clicked on Blogs header link at (435, 40) on xpath=//a[contains(text(), 'Blogs')]
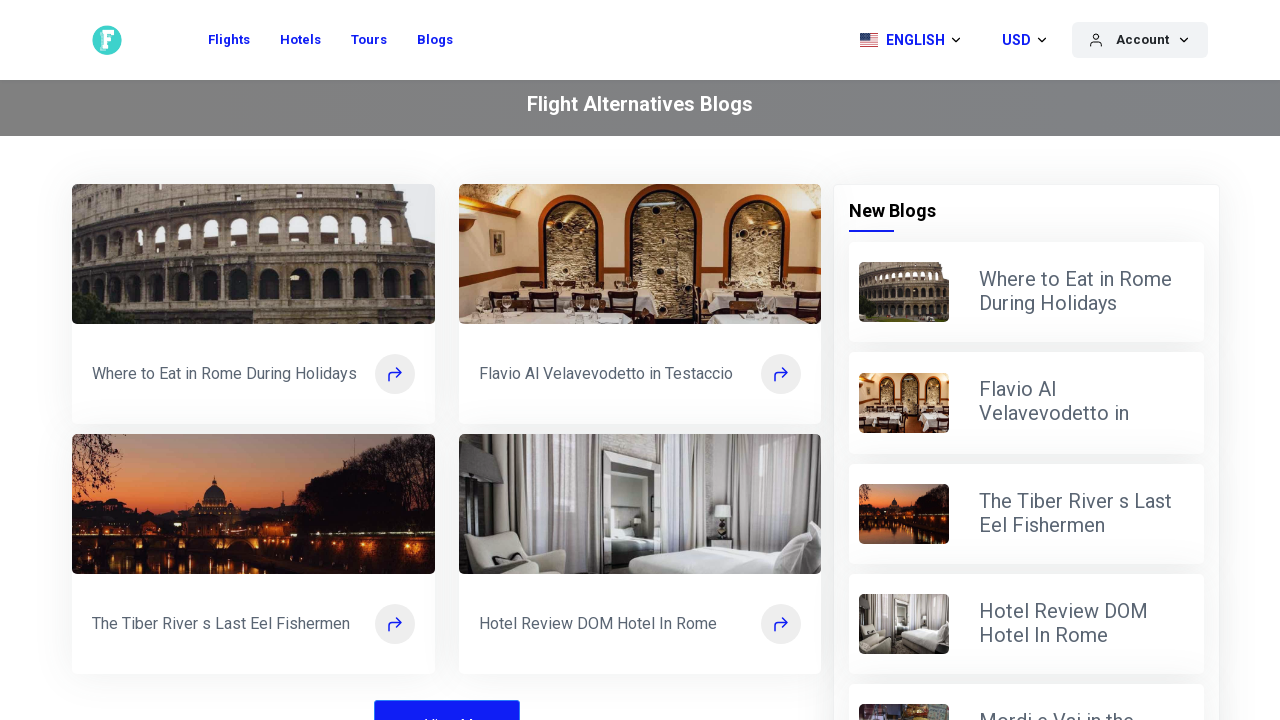

Verified Flight Alternatives Blogs section loaded on Blogs page
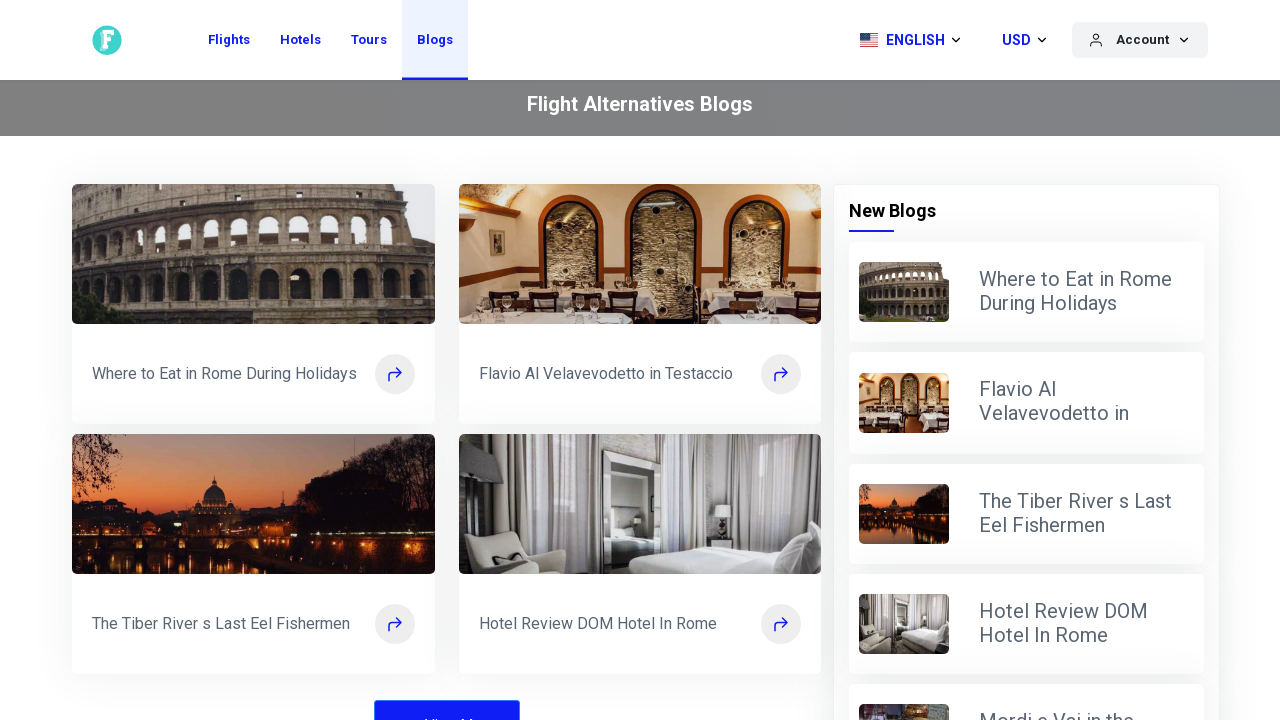

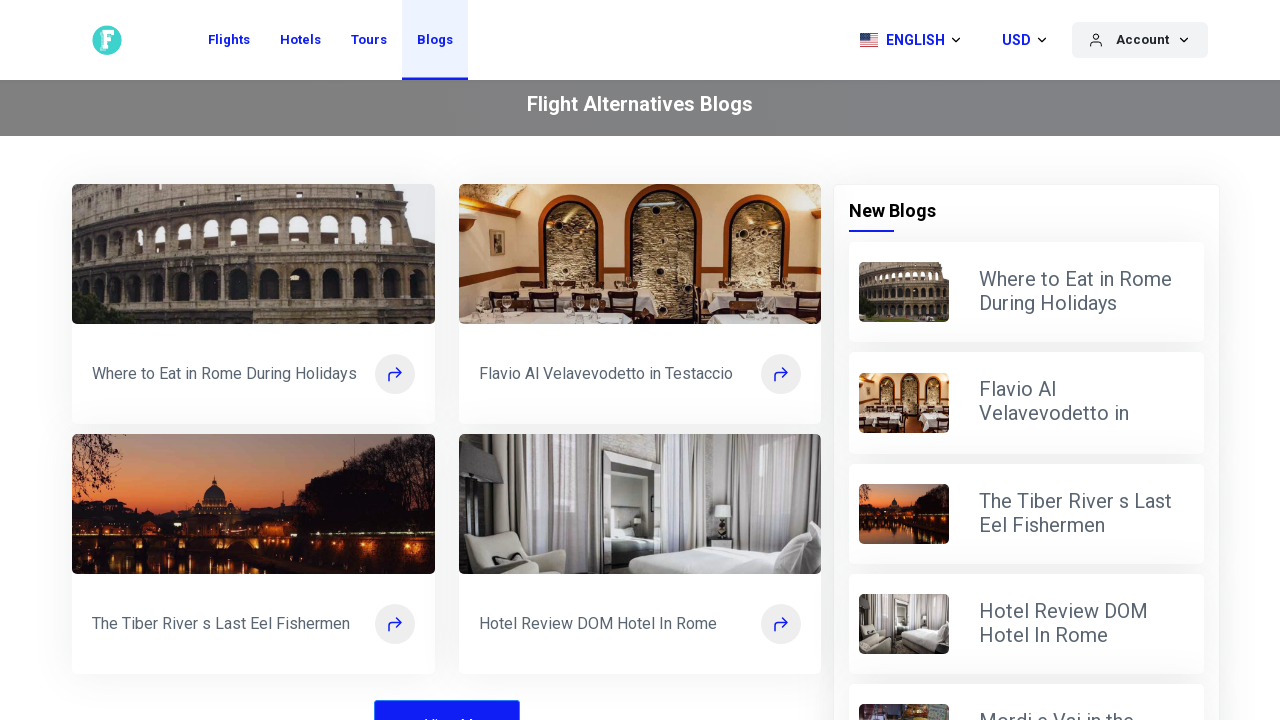